Tests form validation by filling all fields except zip code, submitting the form, and verifying that the empty zip code field is highlighted red while all other filled fields are highlighted green.

Starting URL: https://bonigarcia.dev/selenium-webdriver-java/data-types.html

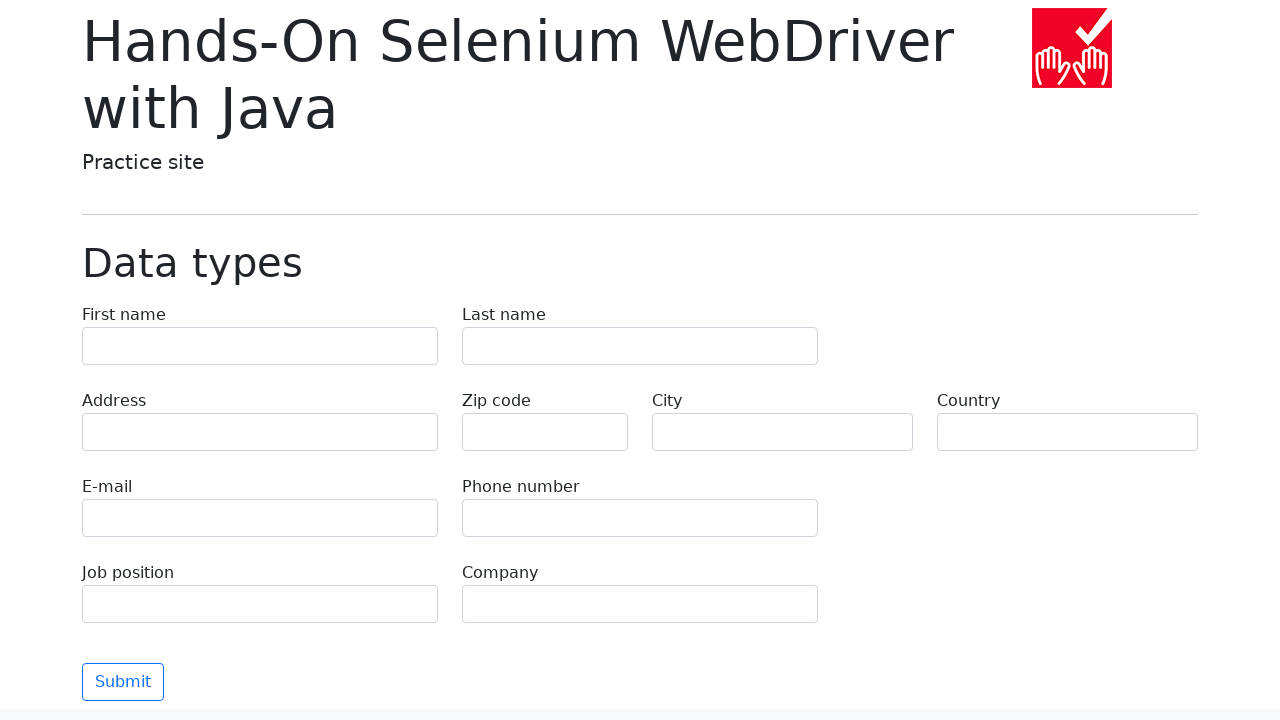

Filled first name field with 'Иван' on input[name='first-name']
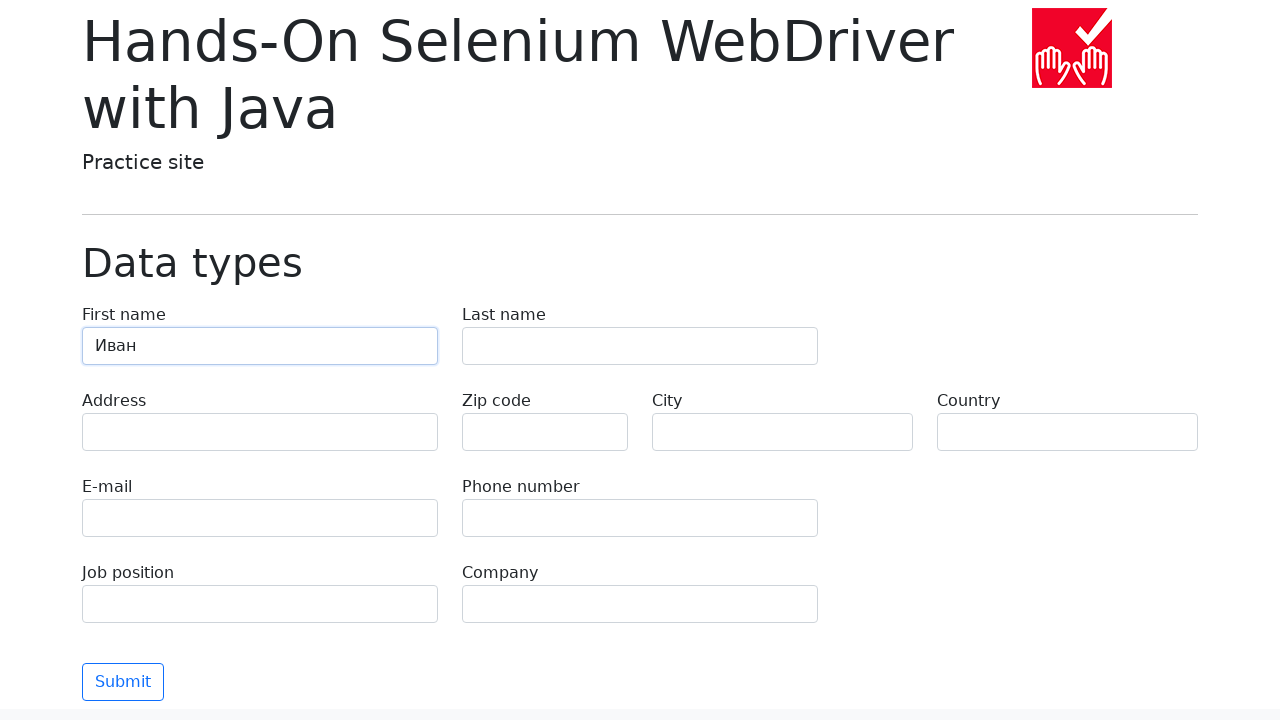

Filled last name field with 'Петров' on input[name='last-name']
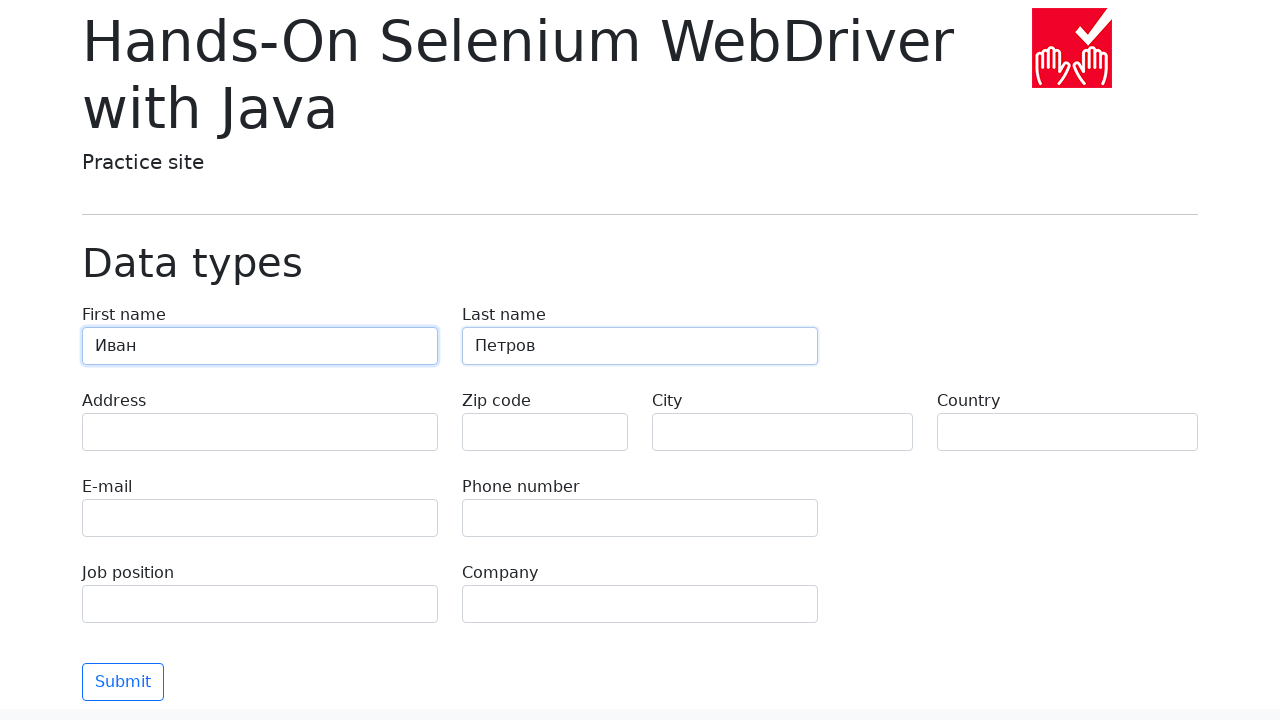

Filled address field with 'Ленина, 55-3' on input[name='address']
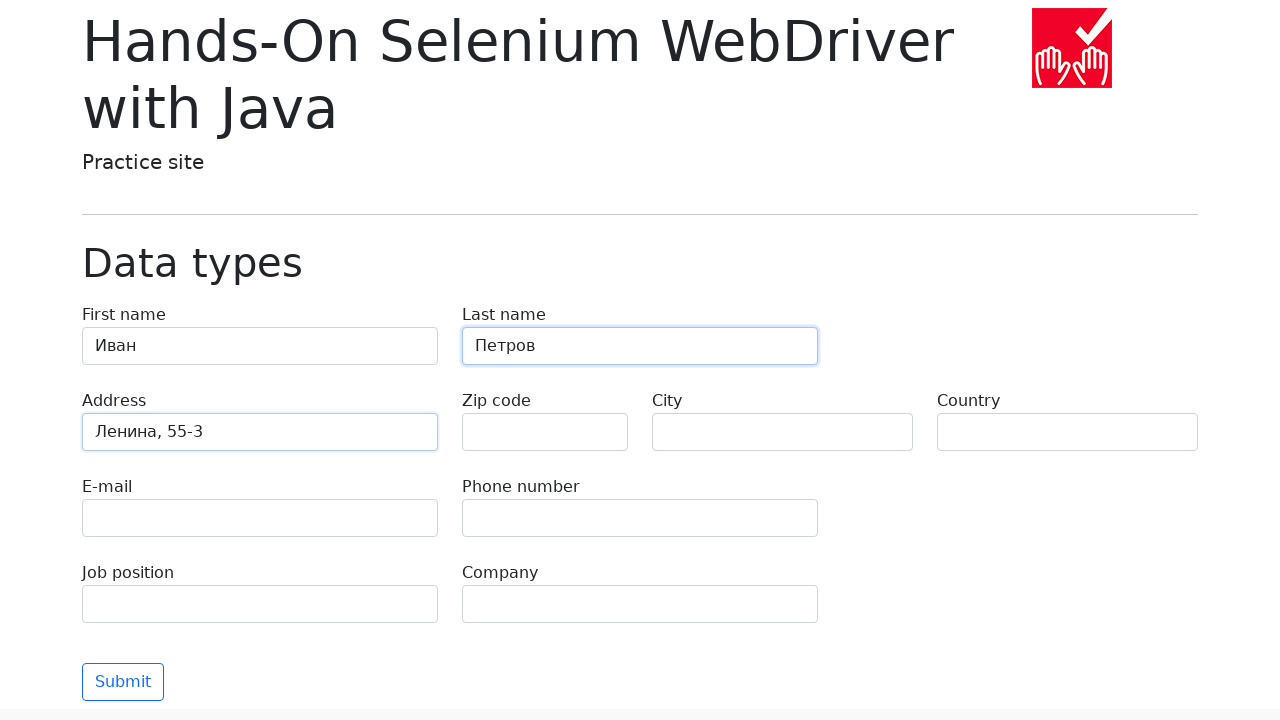

Filled email field with 'test@skypro.com' on input[name='e-mail']
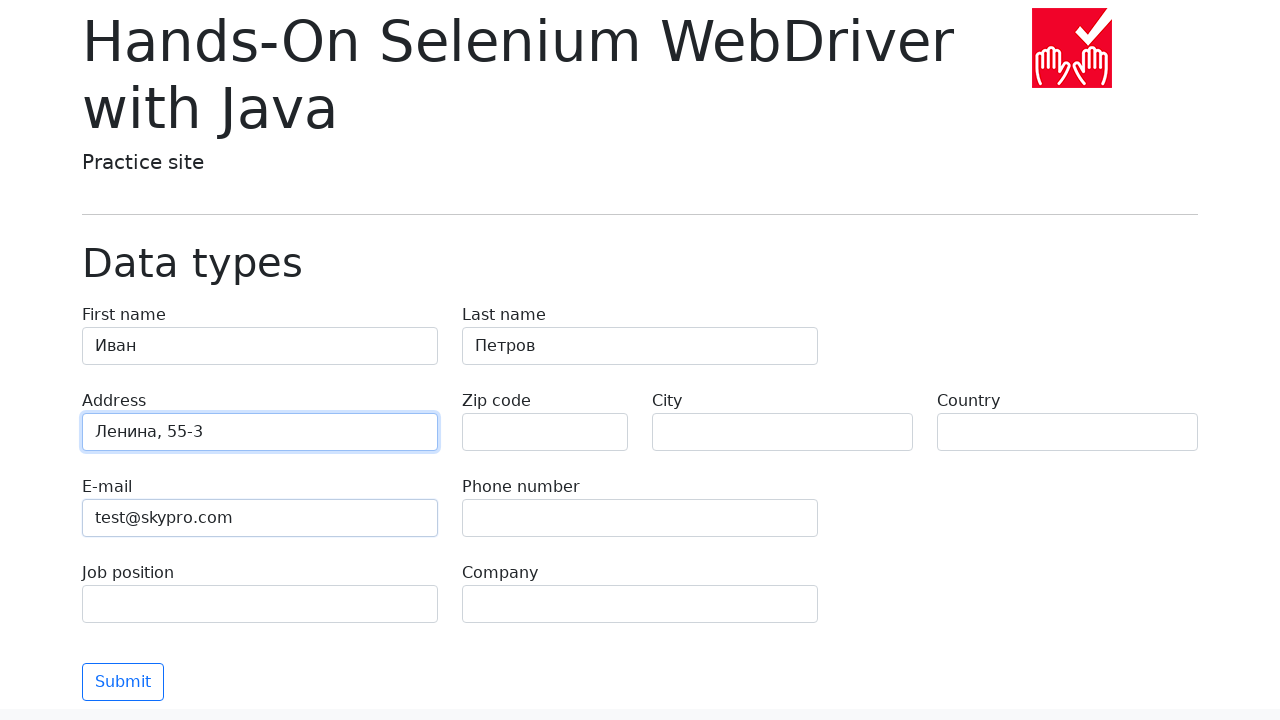

Filled phone field with '+7985899998787' on input[name='phone']
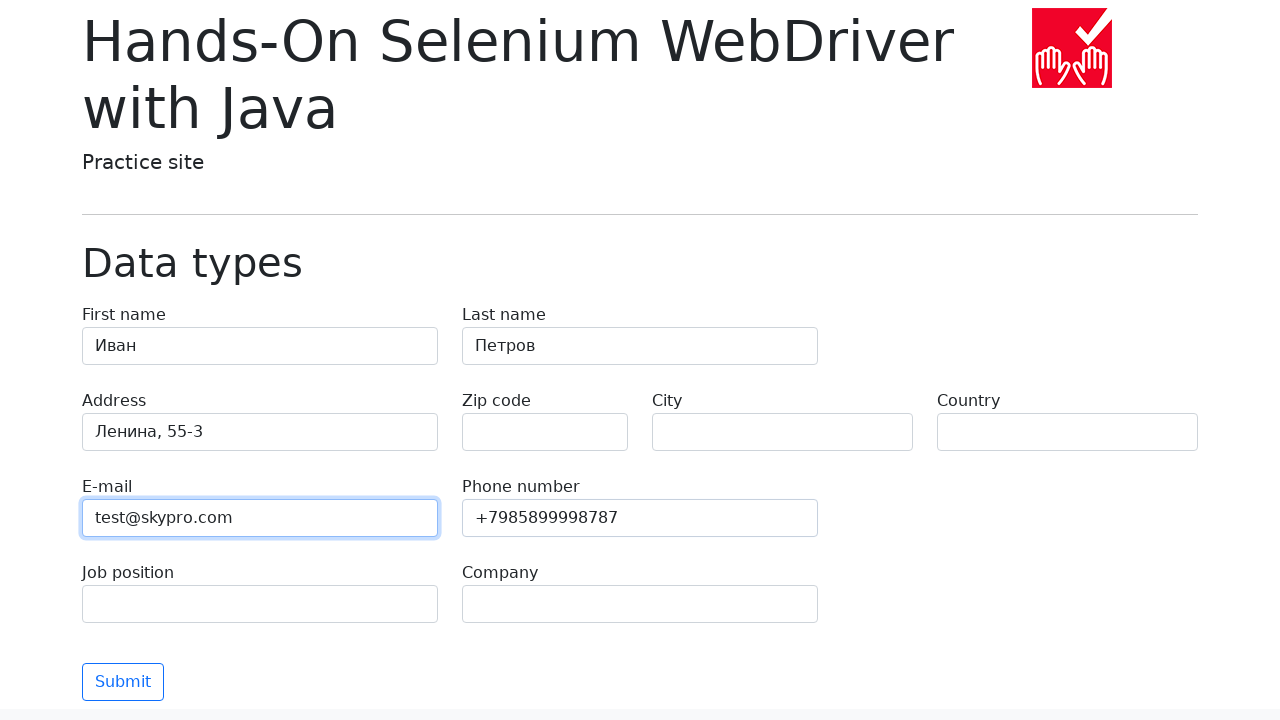

Left zip code field empty to test validation on input[name='zip-code']
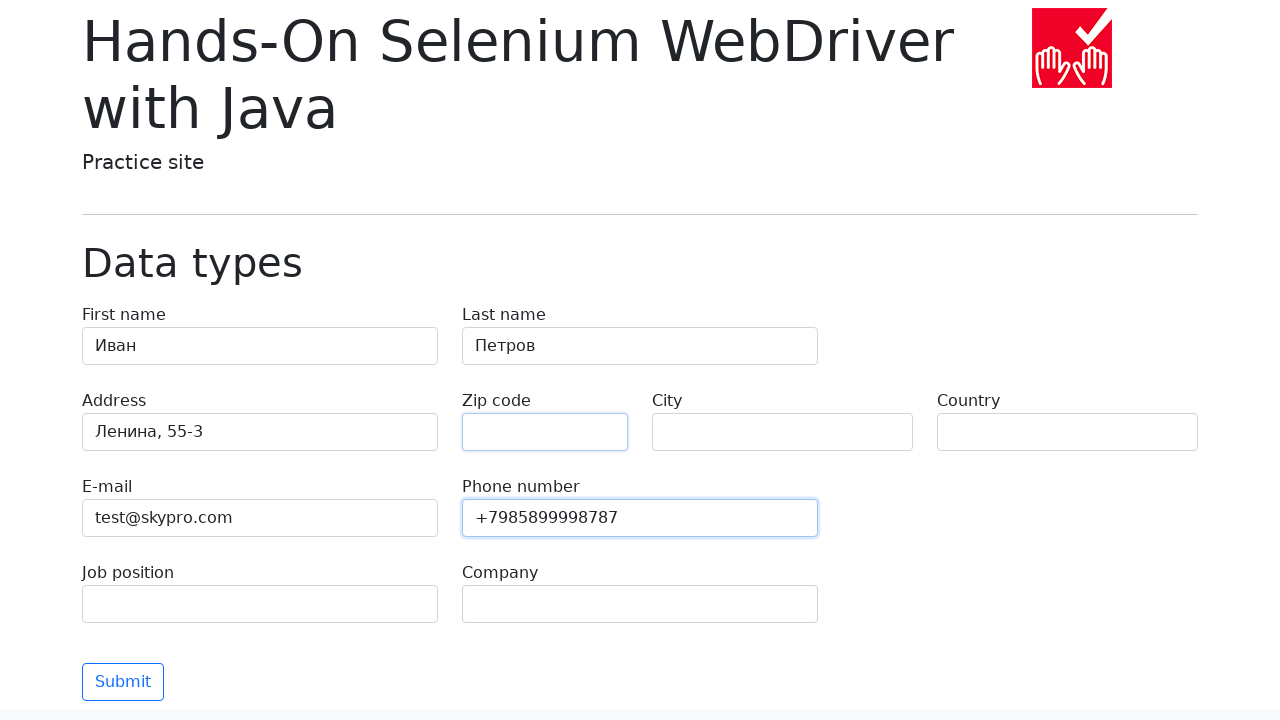

Filled city field with 'Москва' on input[name='city']
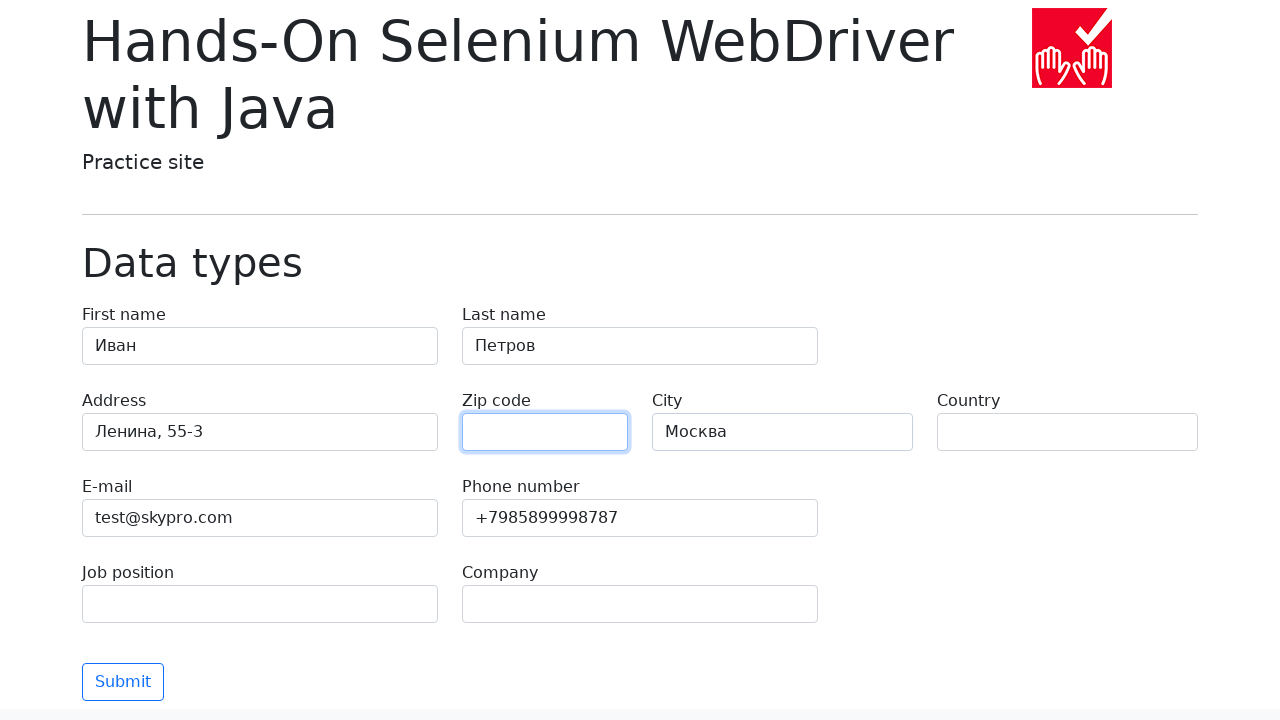

Filled country field with 'Россия' on input[name='country']
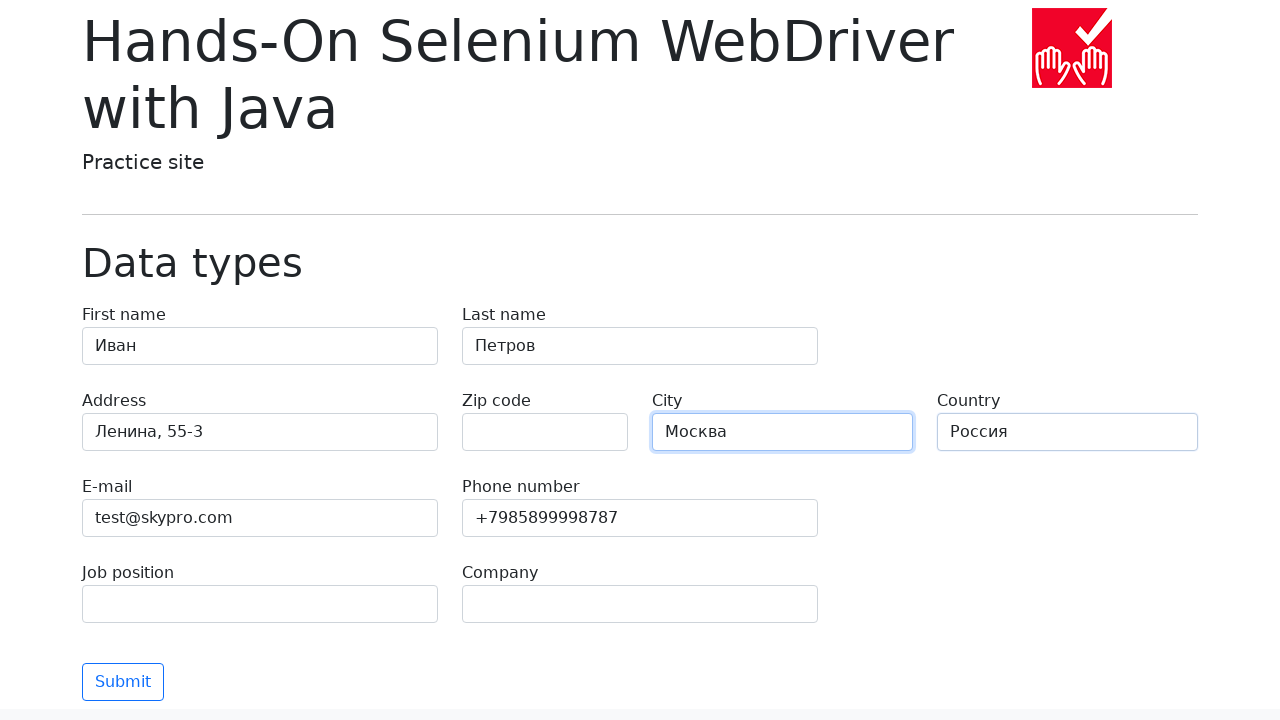

Filled job position field with 'QA' on input[name='job-position']
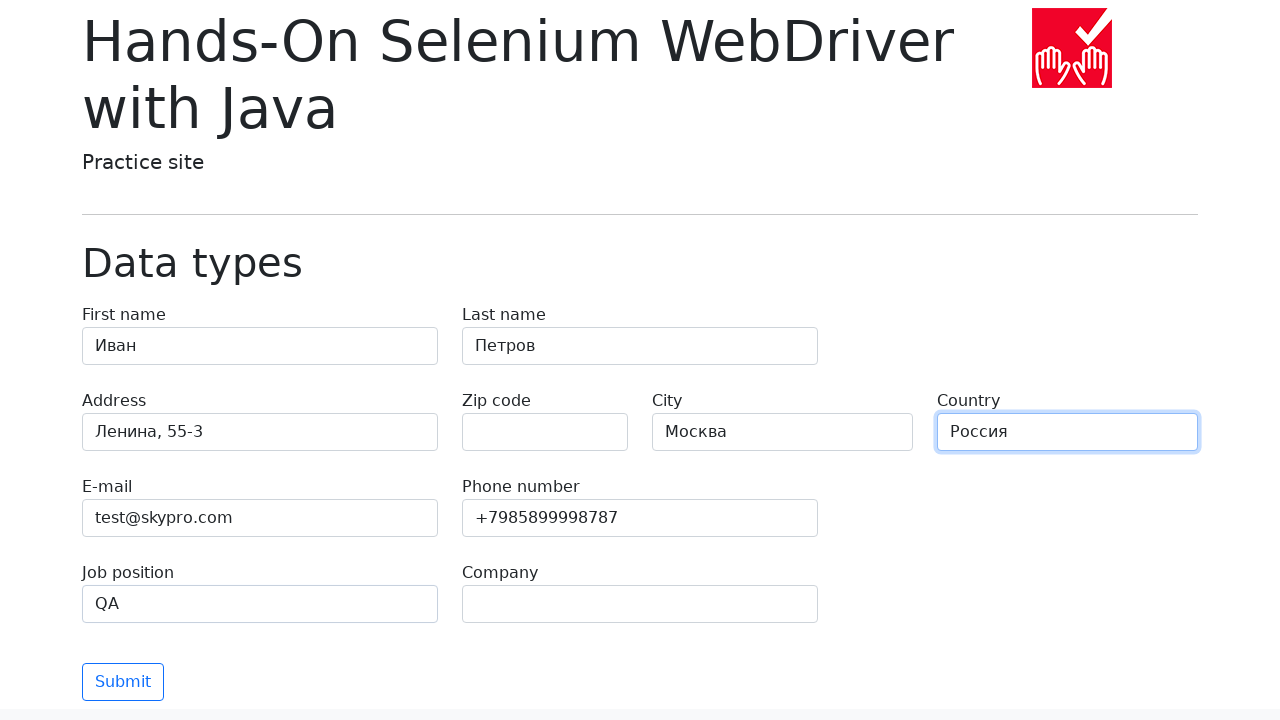

Filled company field with 'SkyPro' on input[name='company']
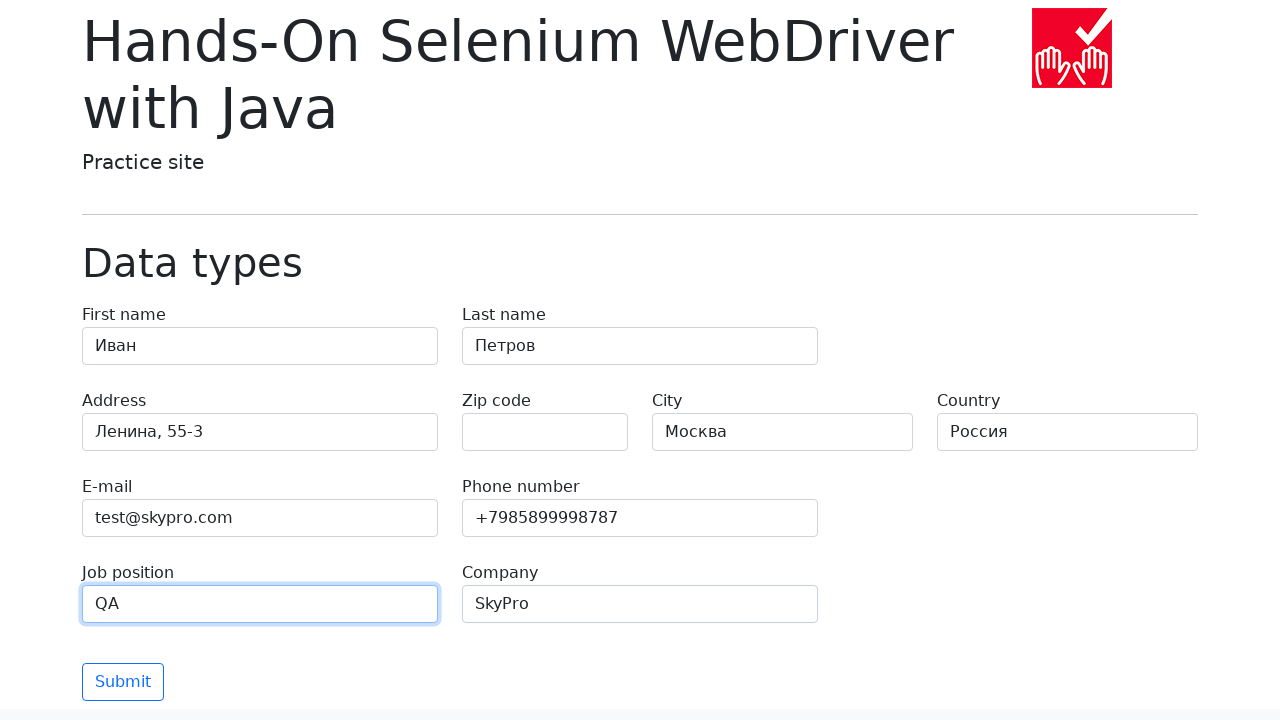

Clicked submit button to submit form at (123, 682) on button[type='submit']
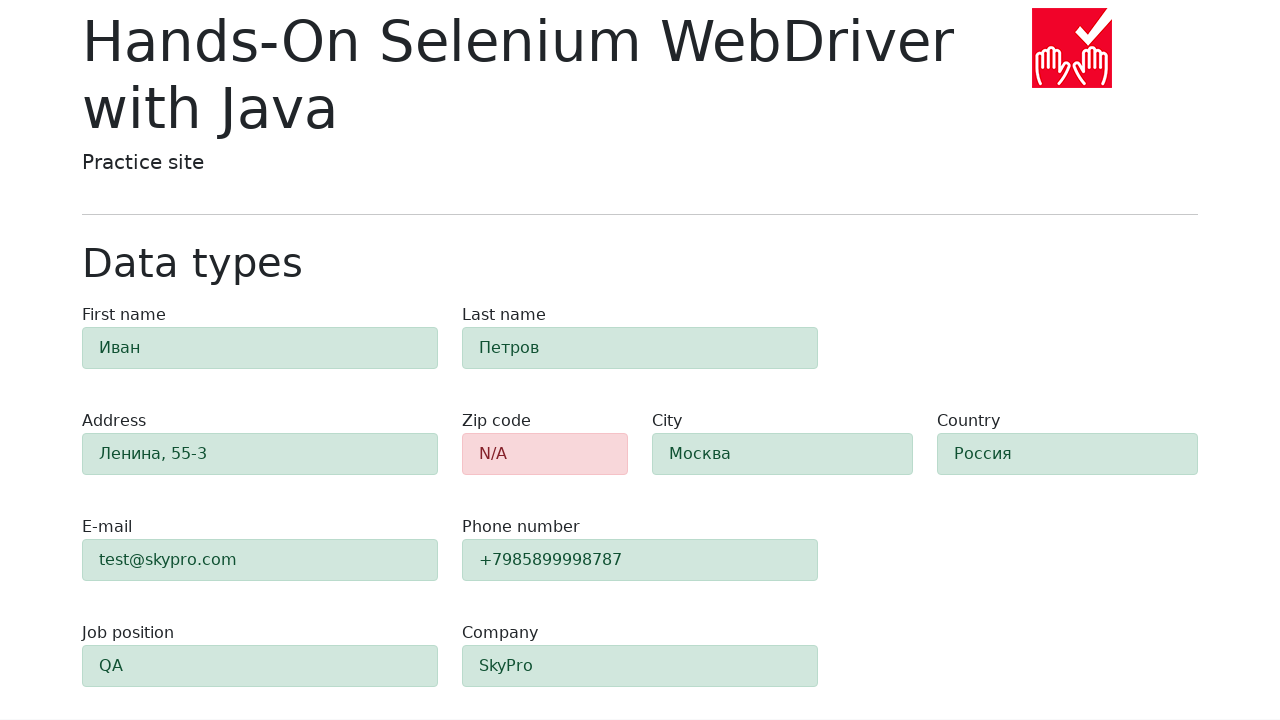

Verified zip code field is highlighted red (alert-danger) indicating validation error
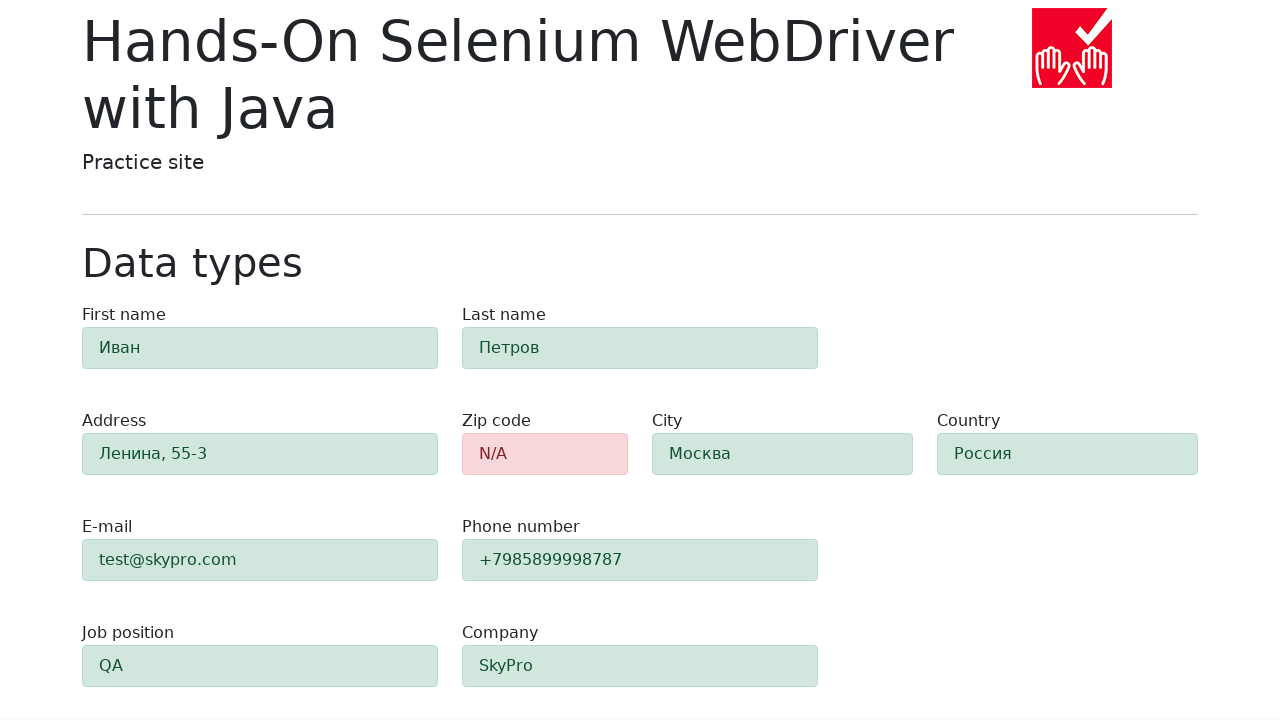

Verified first-name field is highlighted green (alert-success)
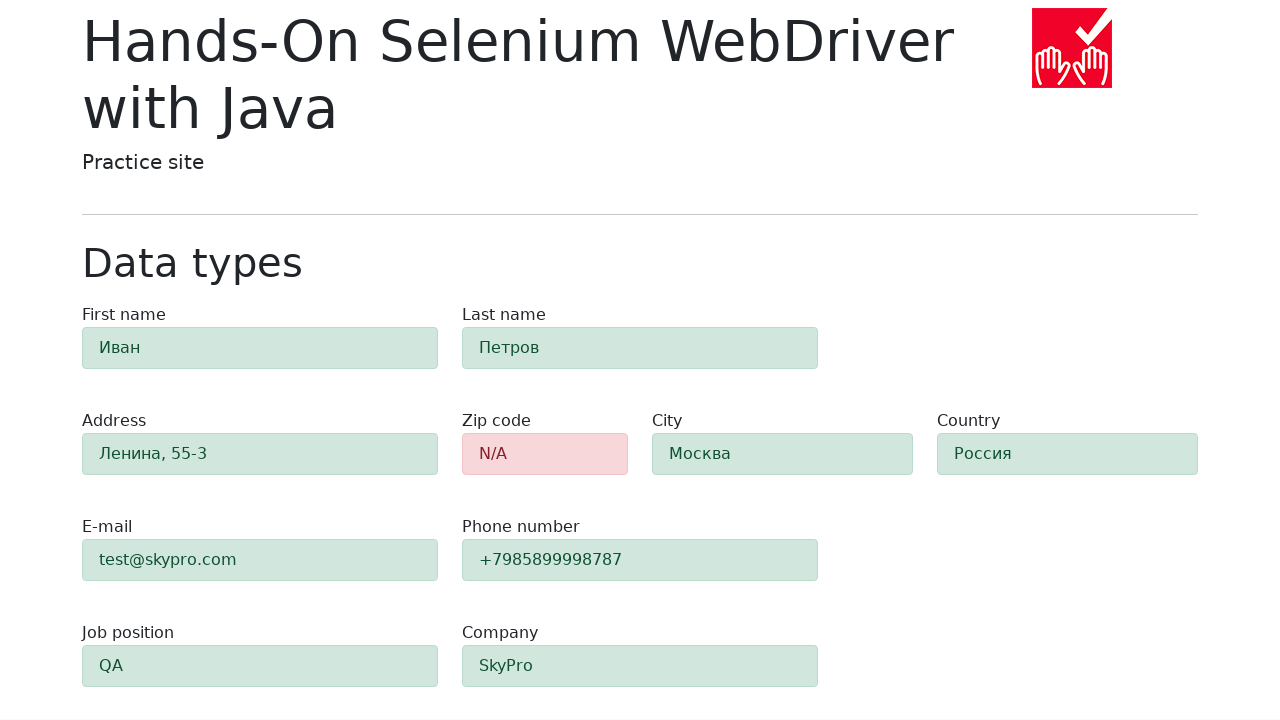

Verified last-name field is highlighted green (alert-success)
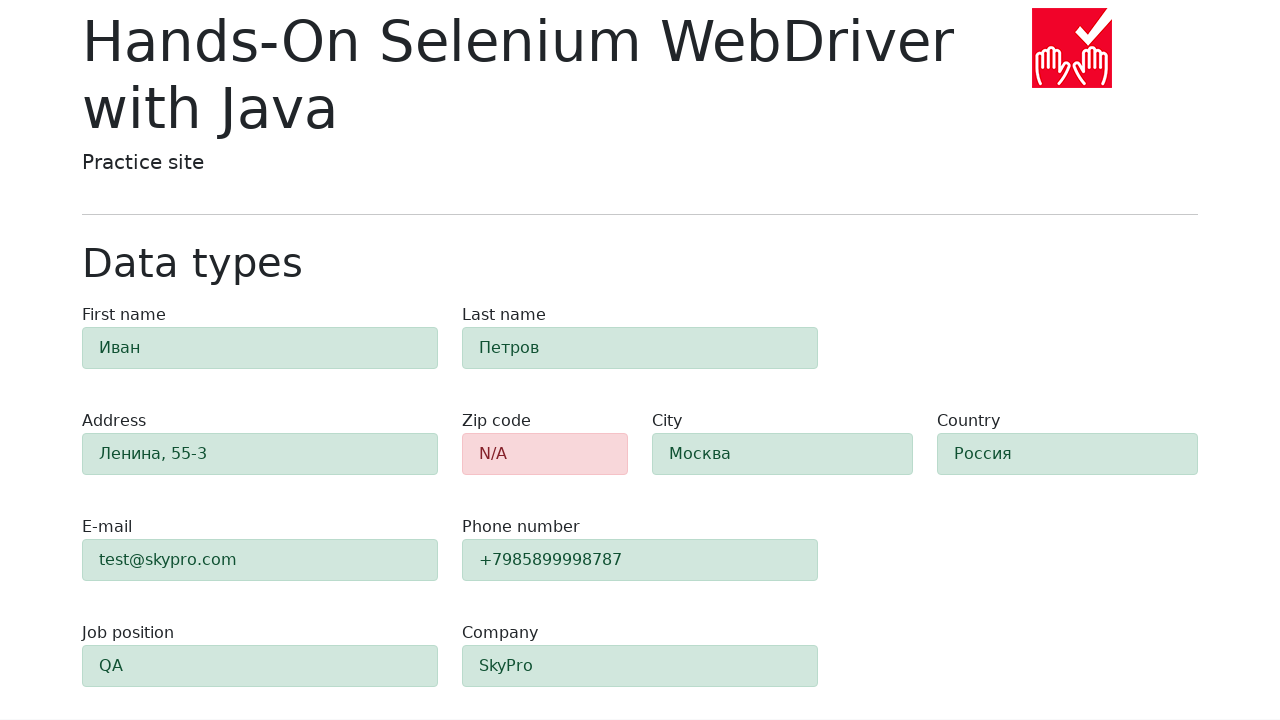

Verified address field is highlighted green (alert-success)
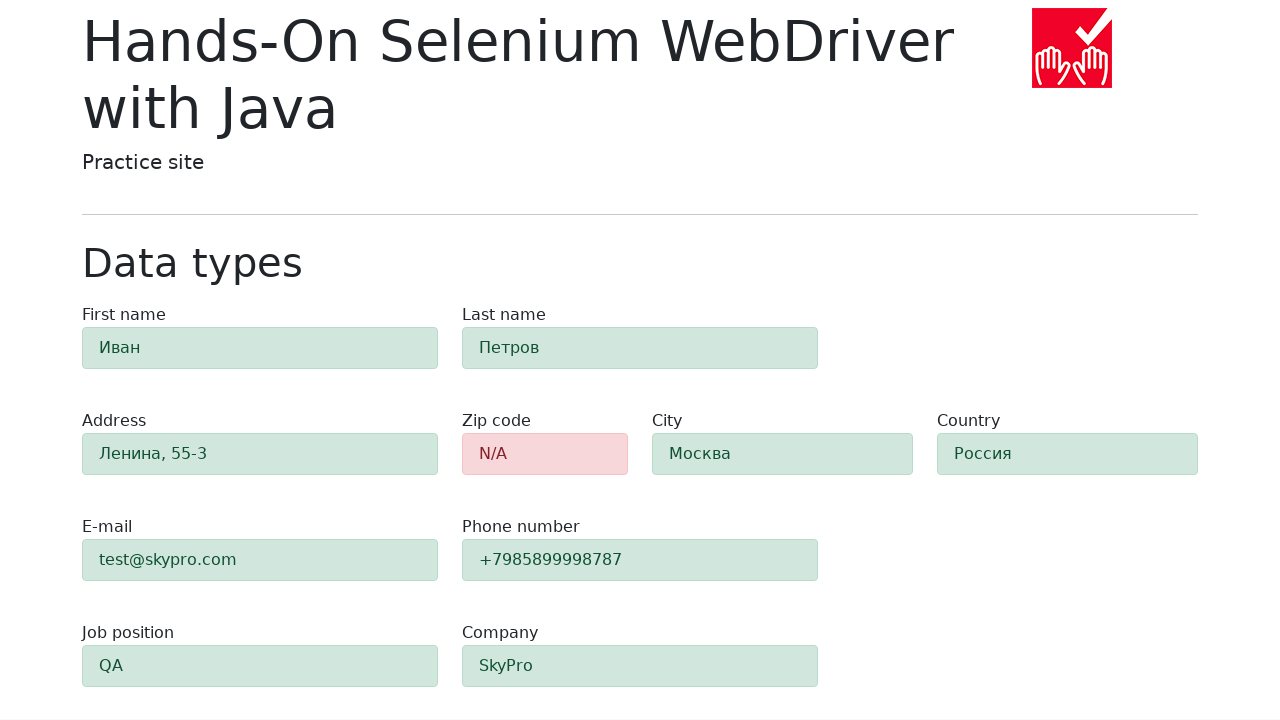

Verified e-mail field is highlighted green (alert-success)
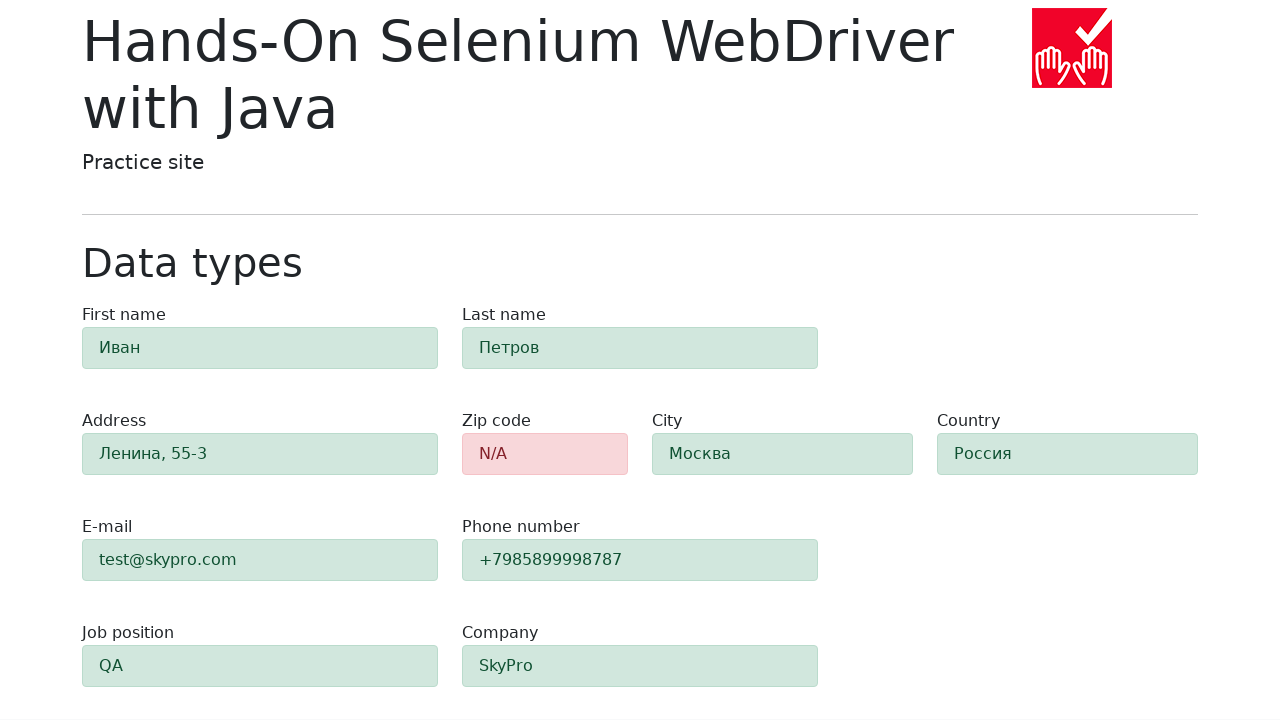

Verified phone field is highlighted green (alert-success)
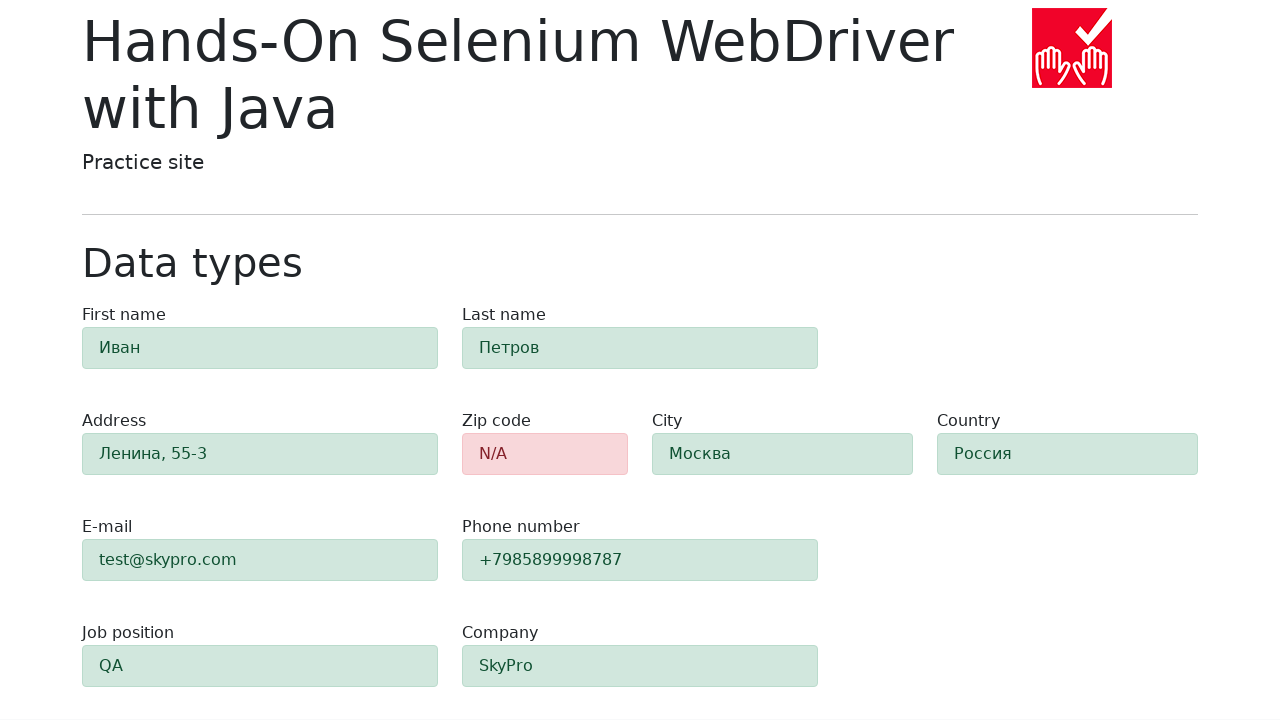

Verified city field is highlighted green (alert-success)
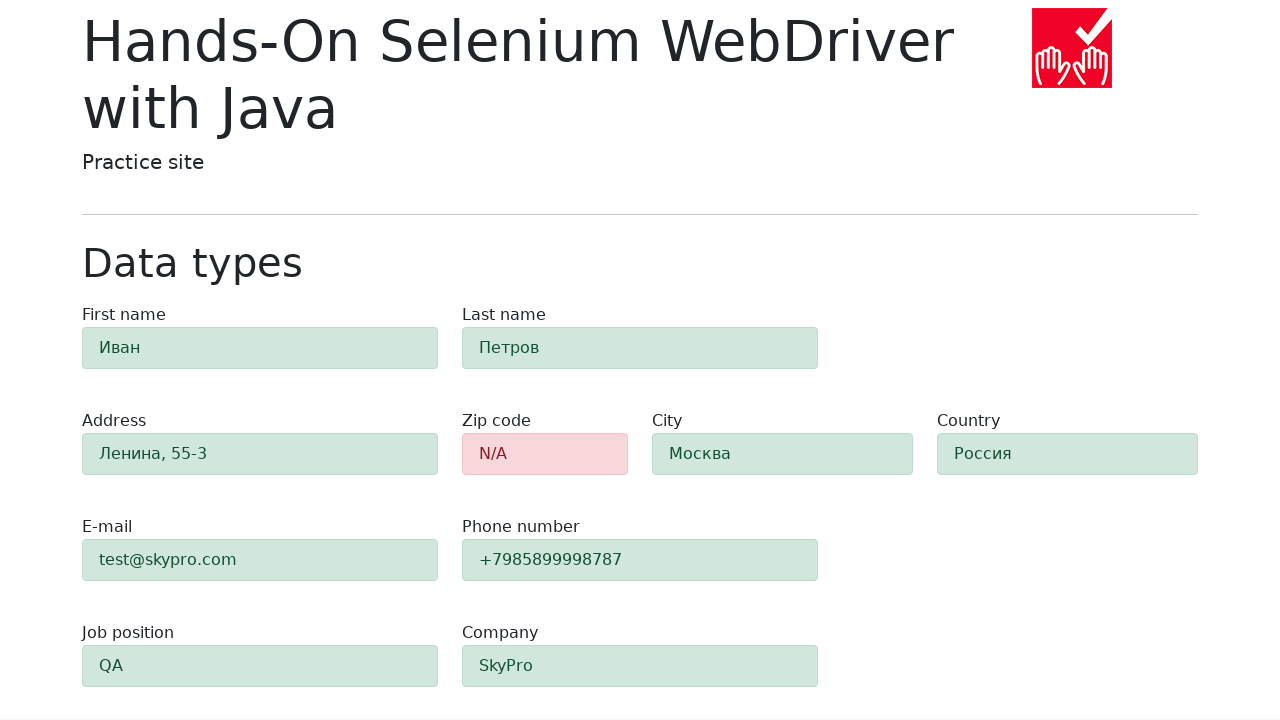

Verified country field is highlighted green (alert-success)
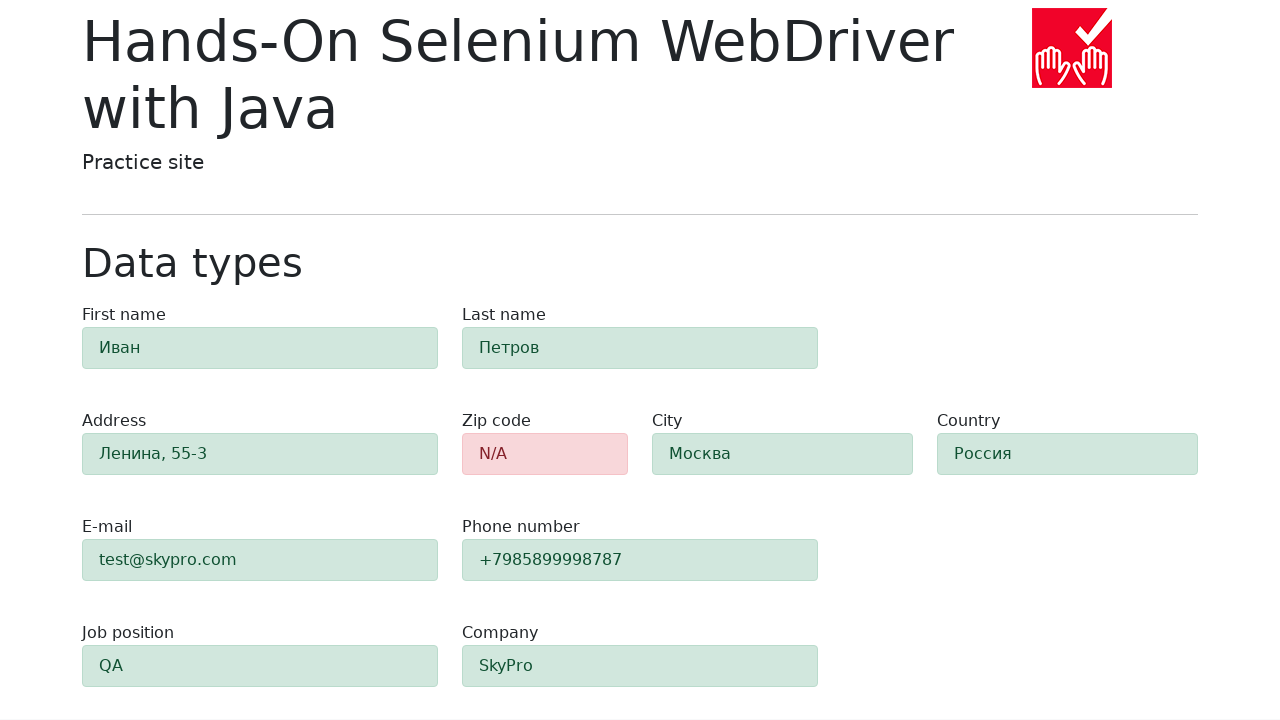

Verified job-position field is highlighted green (alert-success)
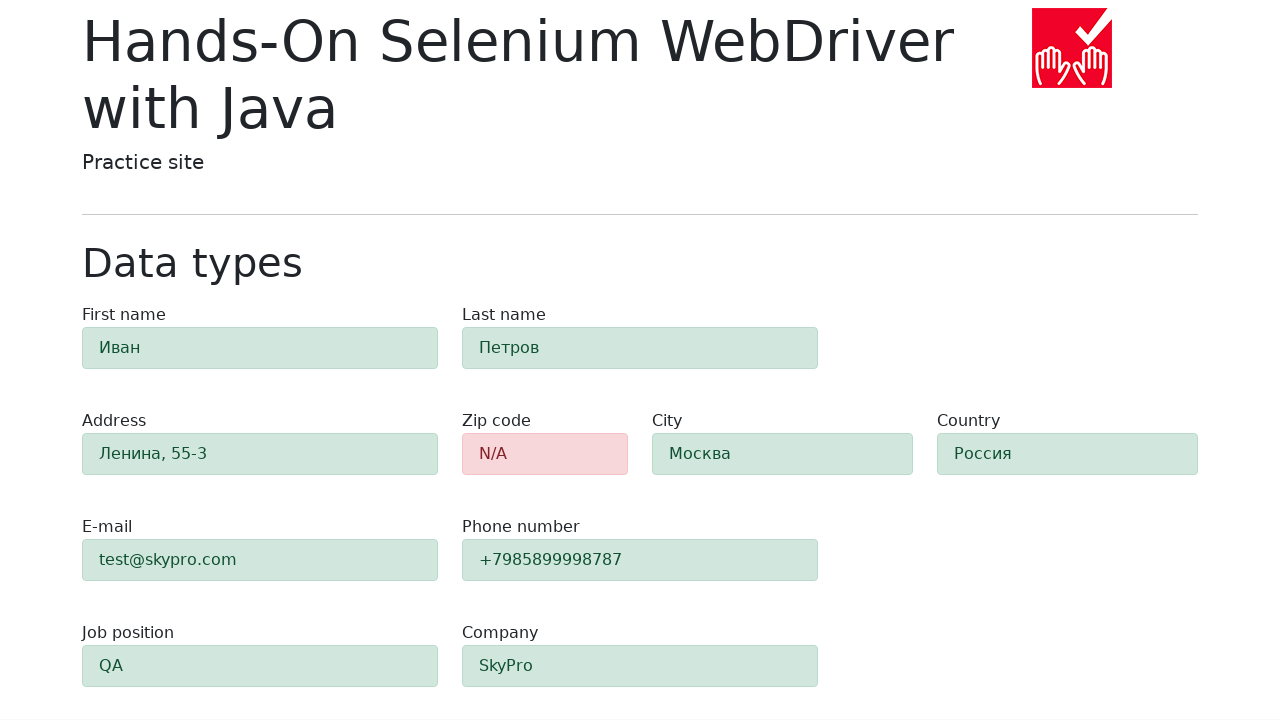

Verified company field is highlighted green (alert-success)
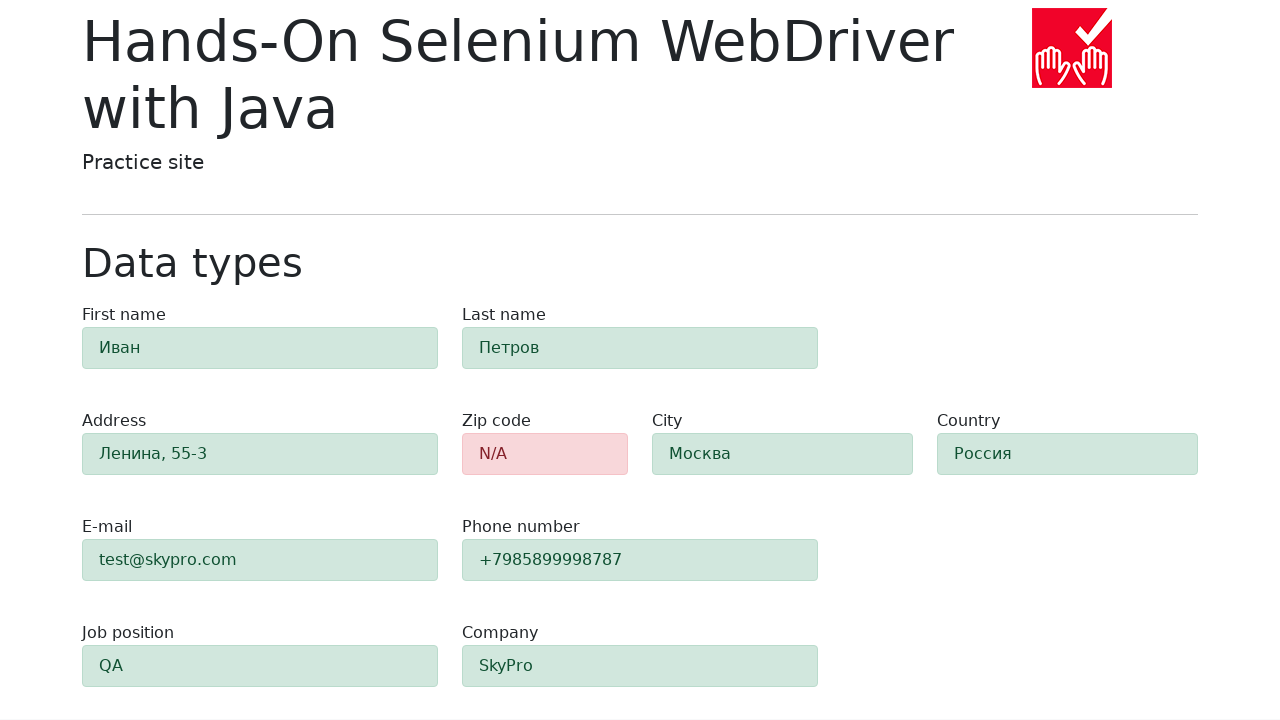

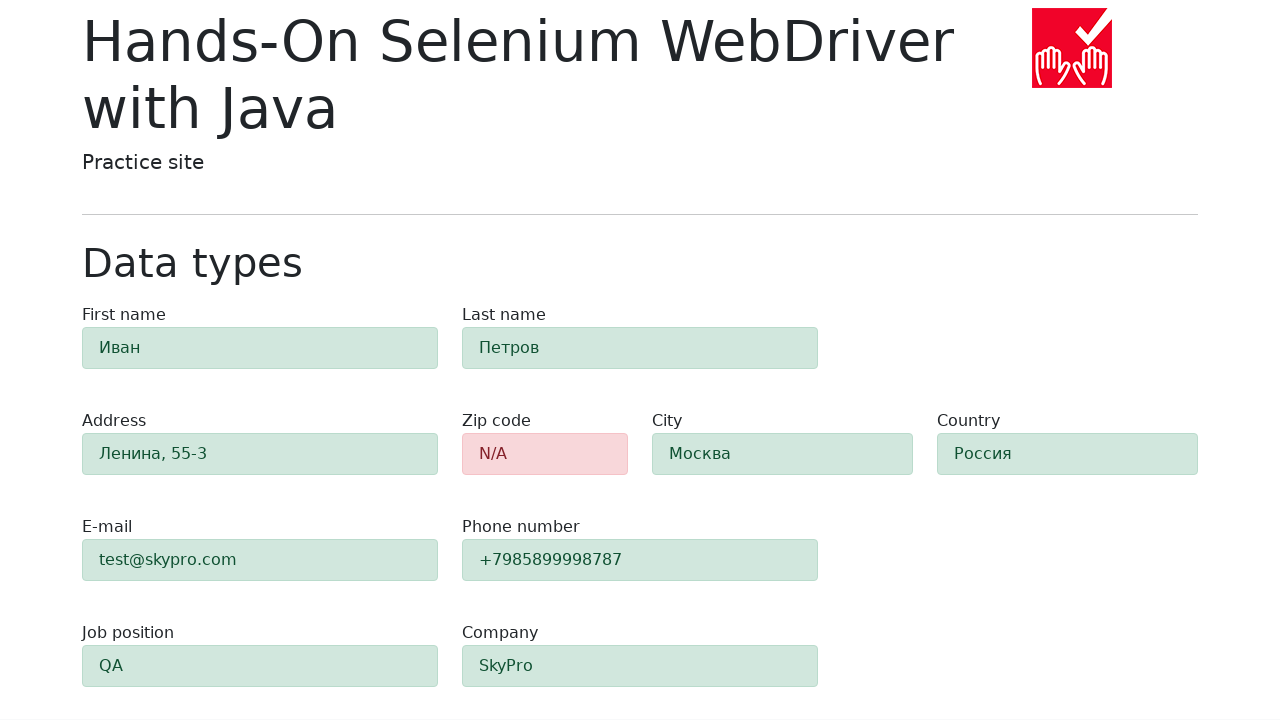